Tests if the Penguin character element exists on the page by checking for an element with id "penguin".

Starting URL: https://tineclxy.github.io/hello-world-site/

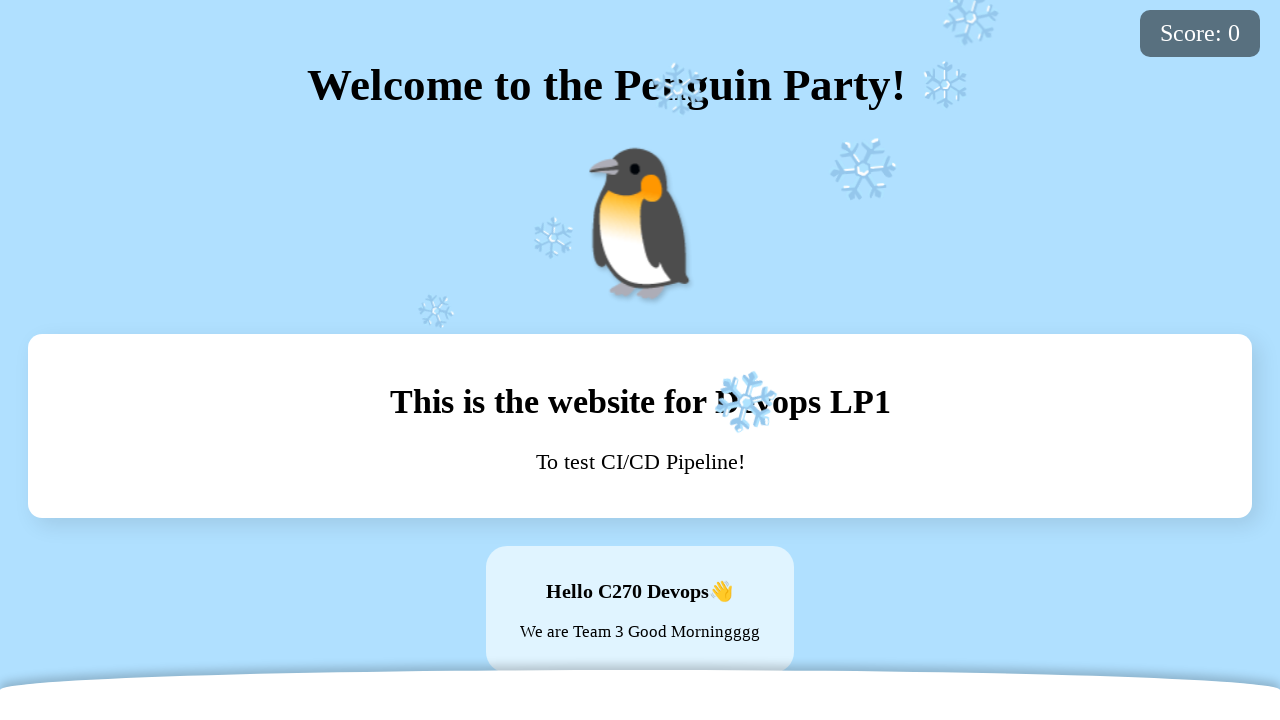

Waited for penguin element with id 'penguin' to be present on the page
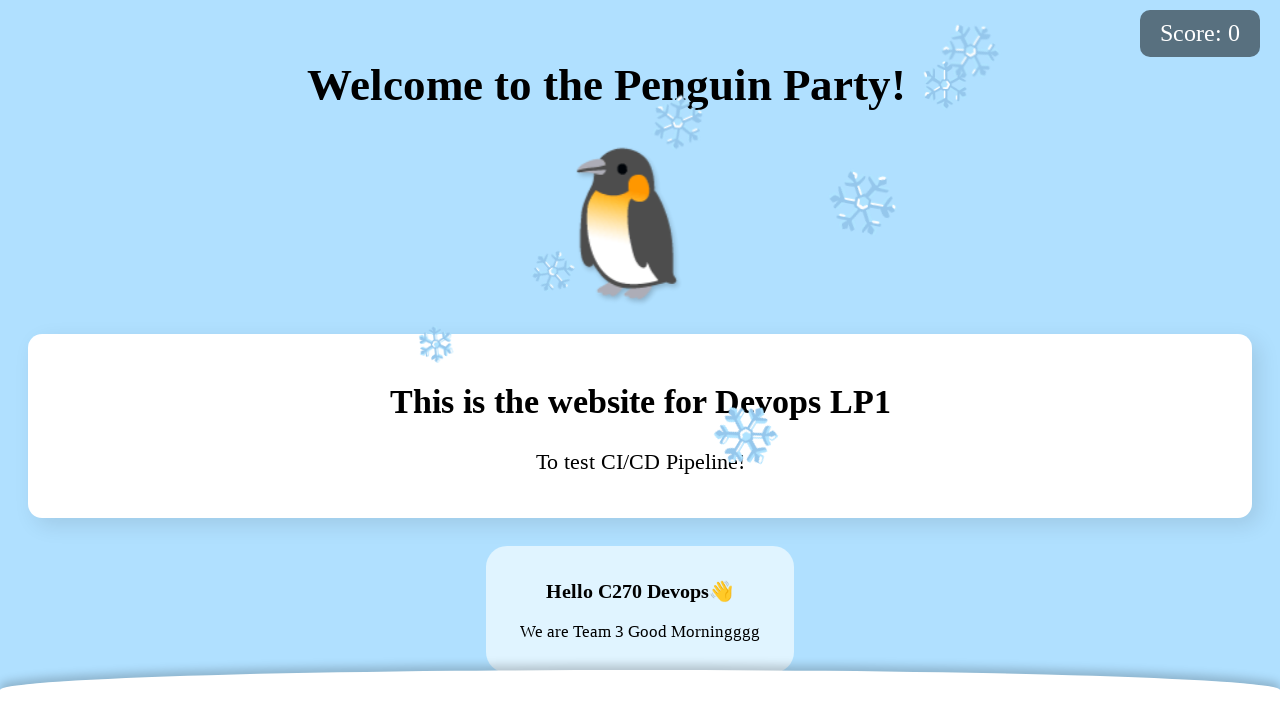

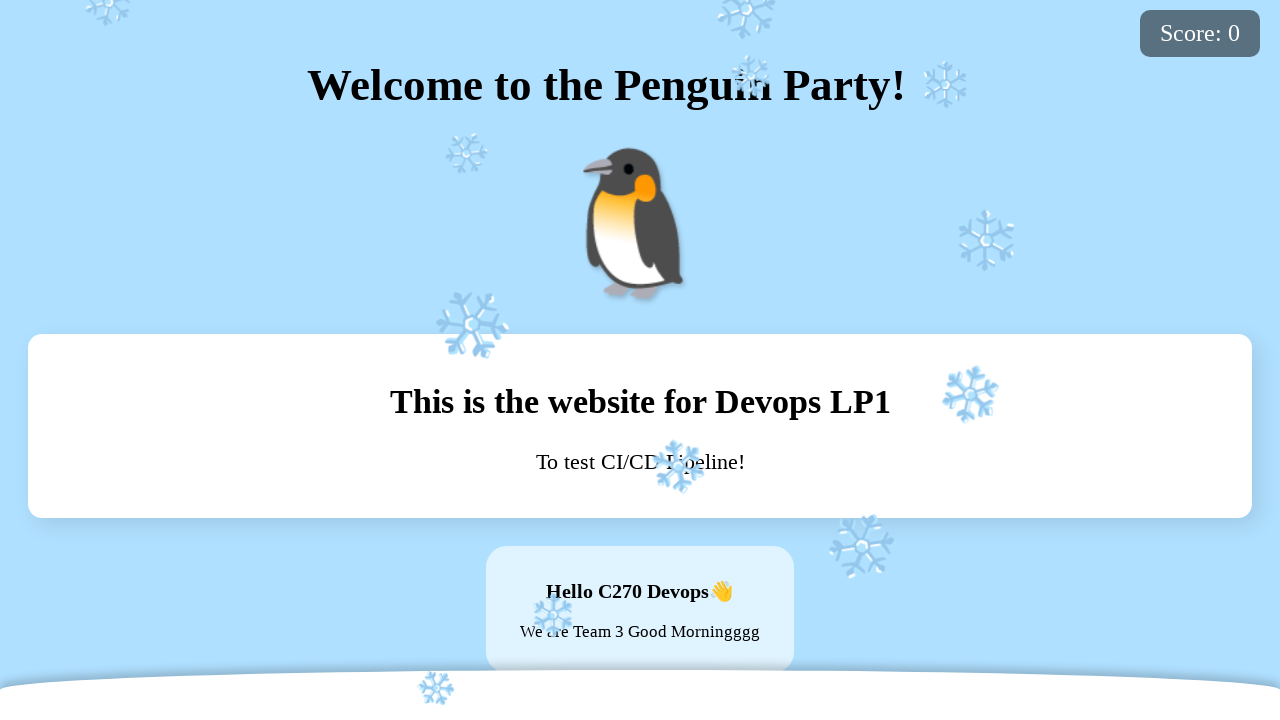